Tests dynamic loading functionality by clicking a start button and waiting for dynamically loaded content to appear

Starting URL: https://the-internet.herokuapp.com/dynamic_loading/1

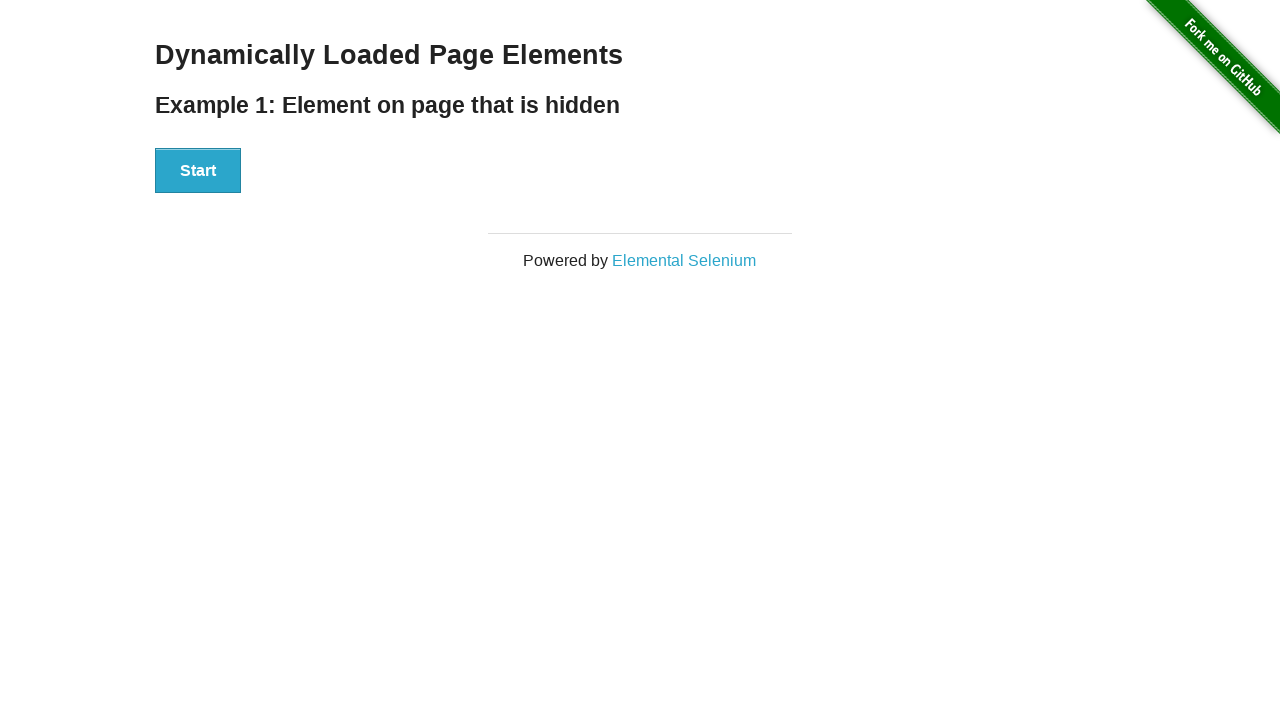

Clicked start button to trigger dynamic loading at (198, 171) on #start button
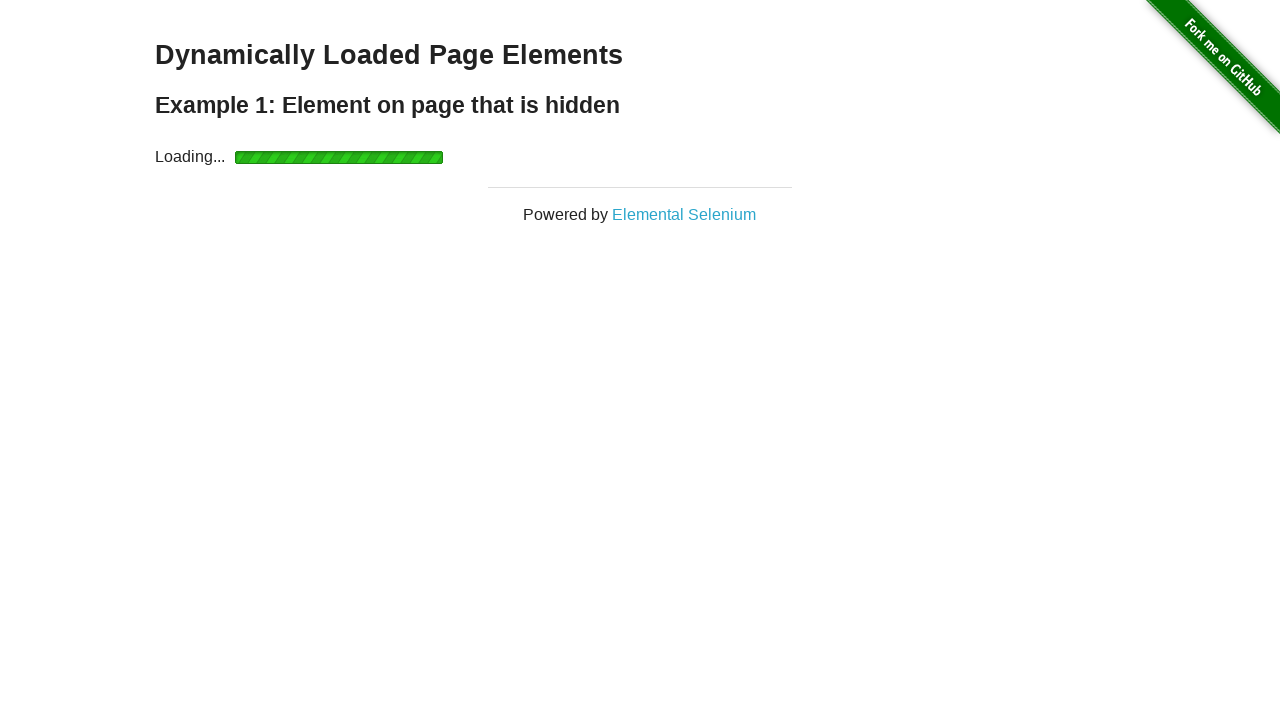

Dynamically loaded content appeared and became visible
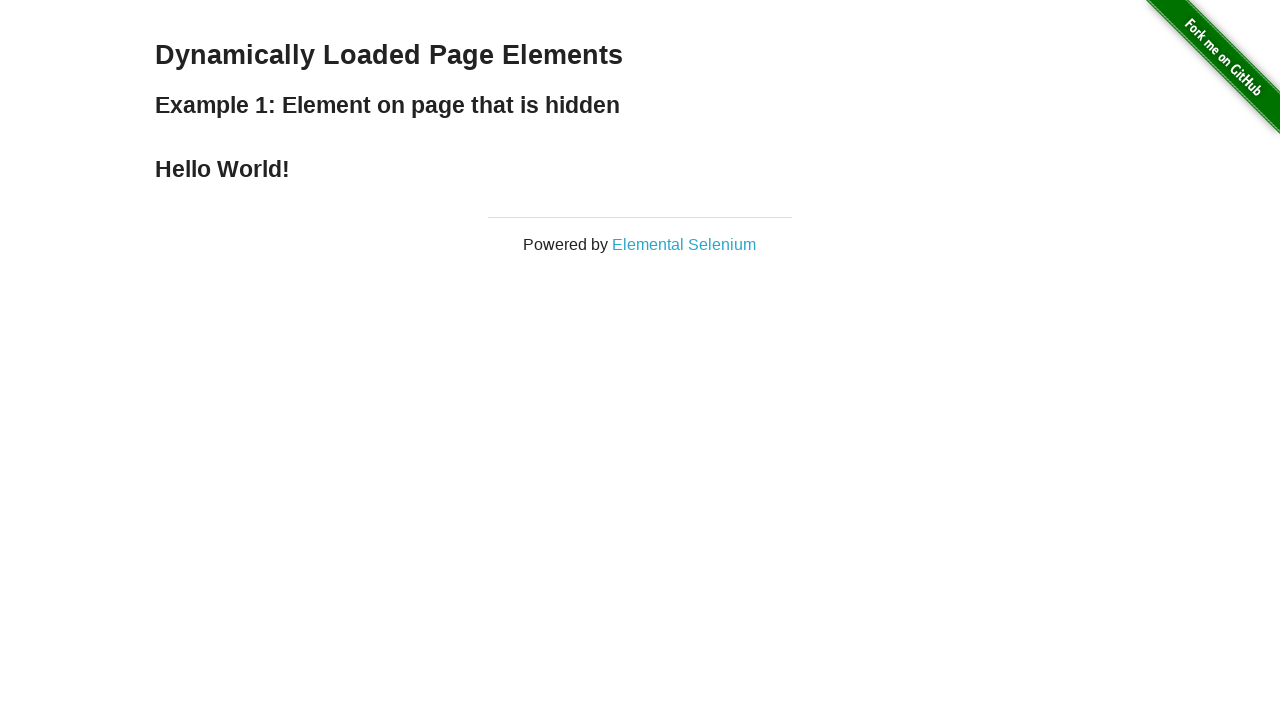

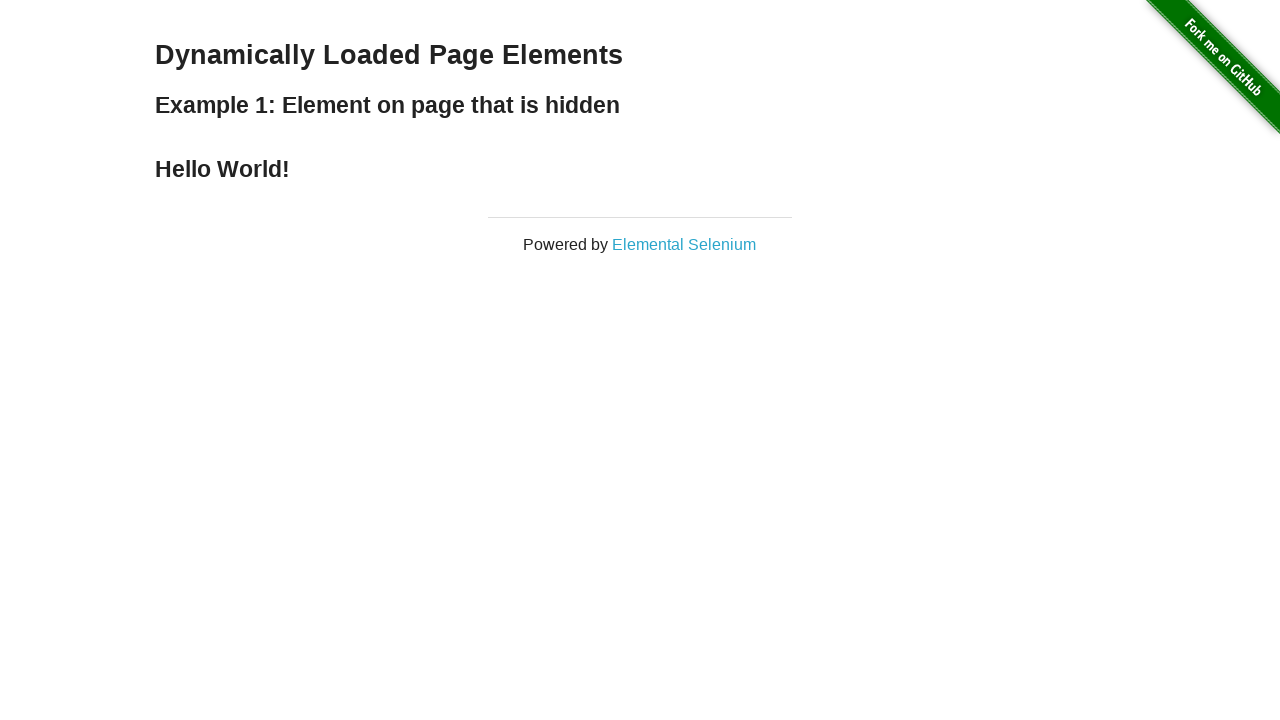